Navigates to the Presse (Press) page via footer link.

Starting URL: https://shop.buy-club.net/

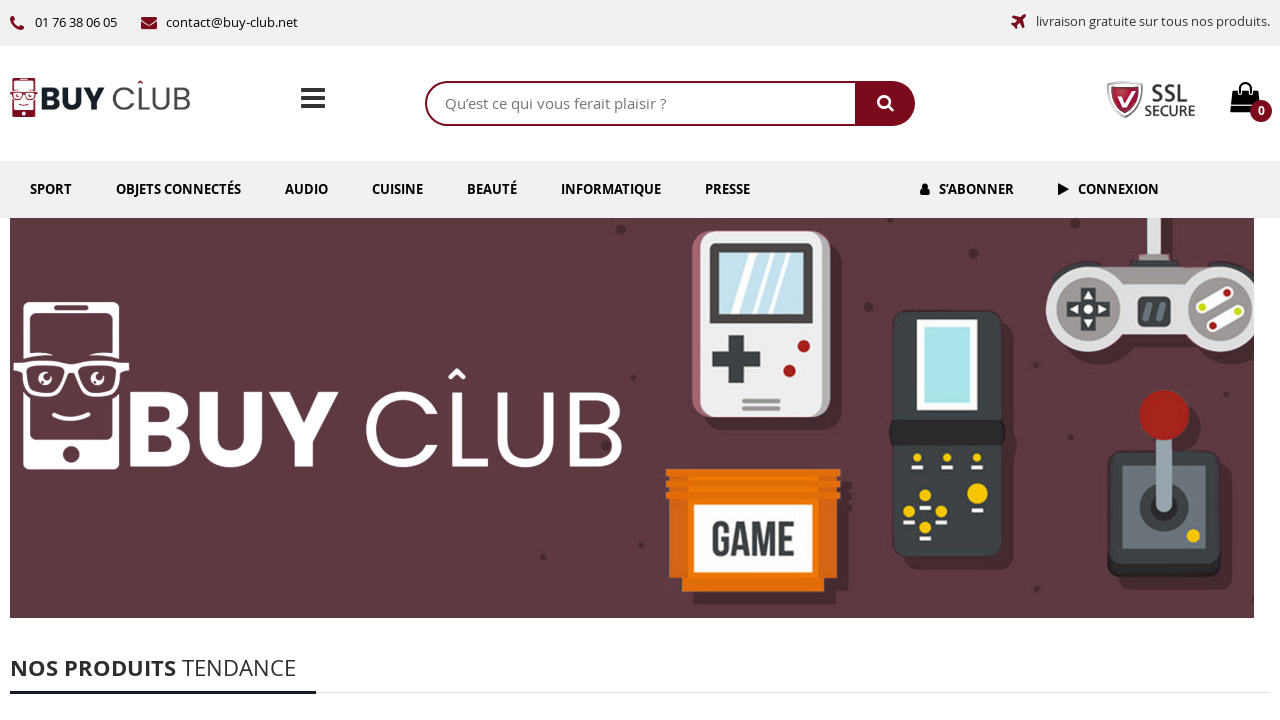

Clicked on Presse (Press) link in footer at (378, 479) on #menu-item-6026 >> internal:role=link[name="Presse"i]
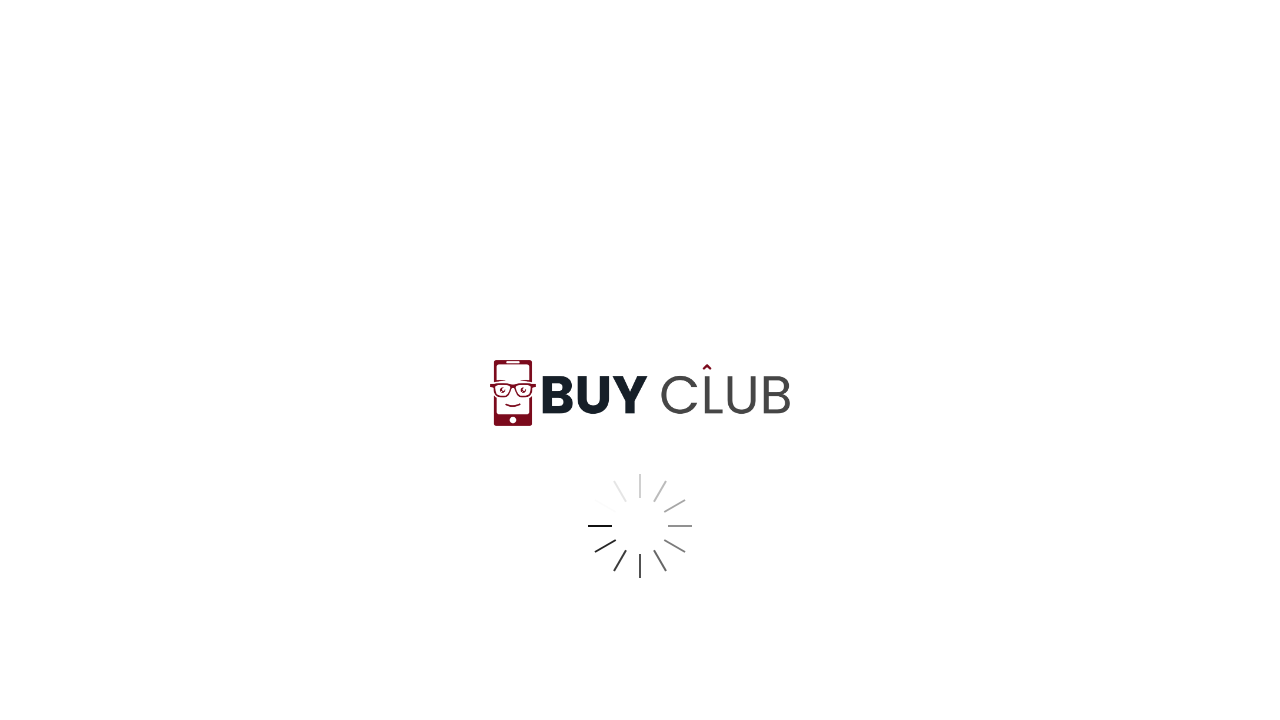

Successfully navigated to Presse page at https://shop.buy-club.net/presse/
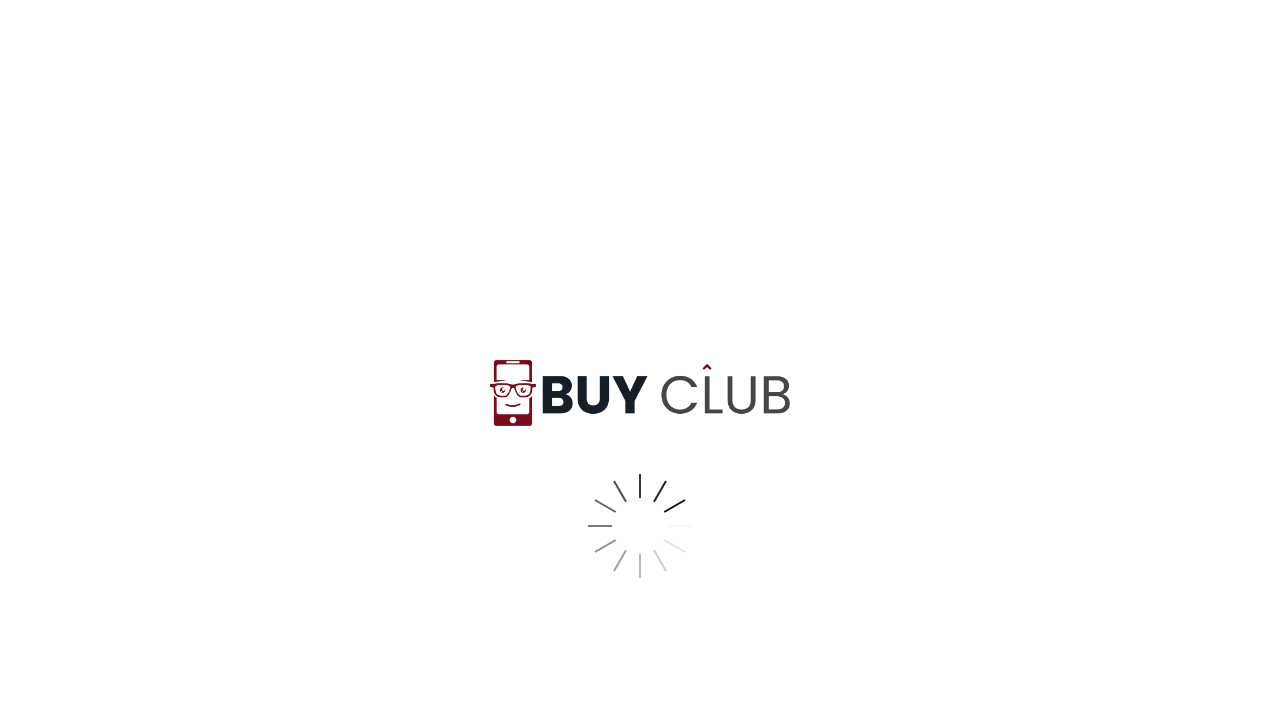

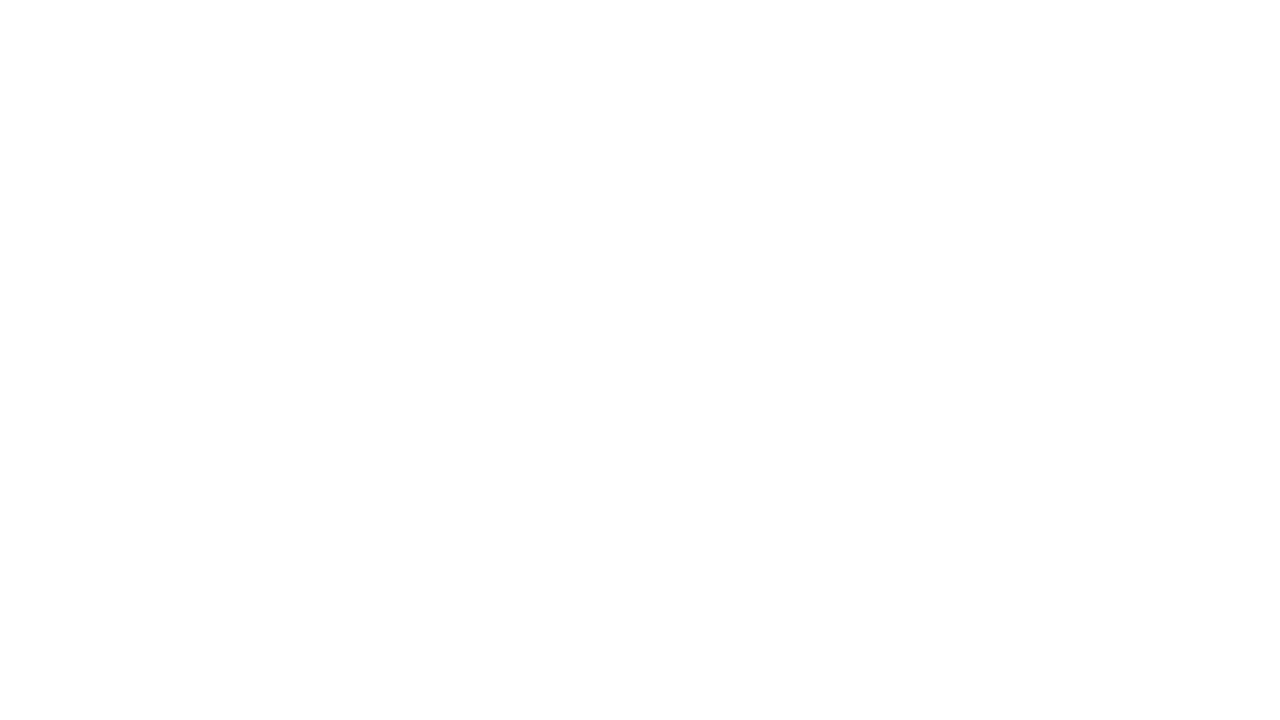